Tests geolocation functionality by clicking button to retrieve location

Starting URL: https://the-internet.herokuapp.com/

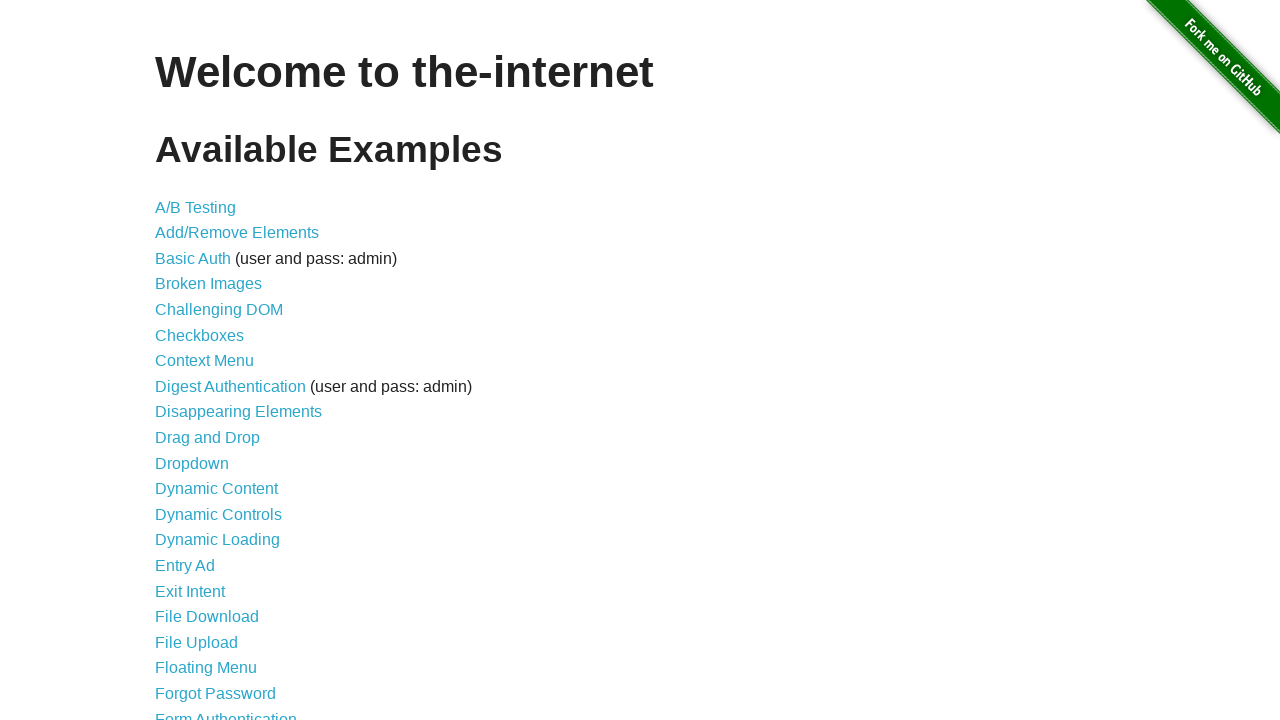

Clicked on Geolocation link at (198, 360) on a[href='/geolocation']
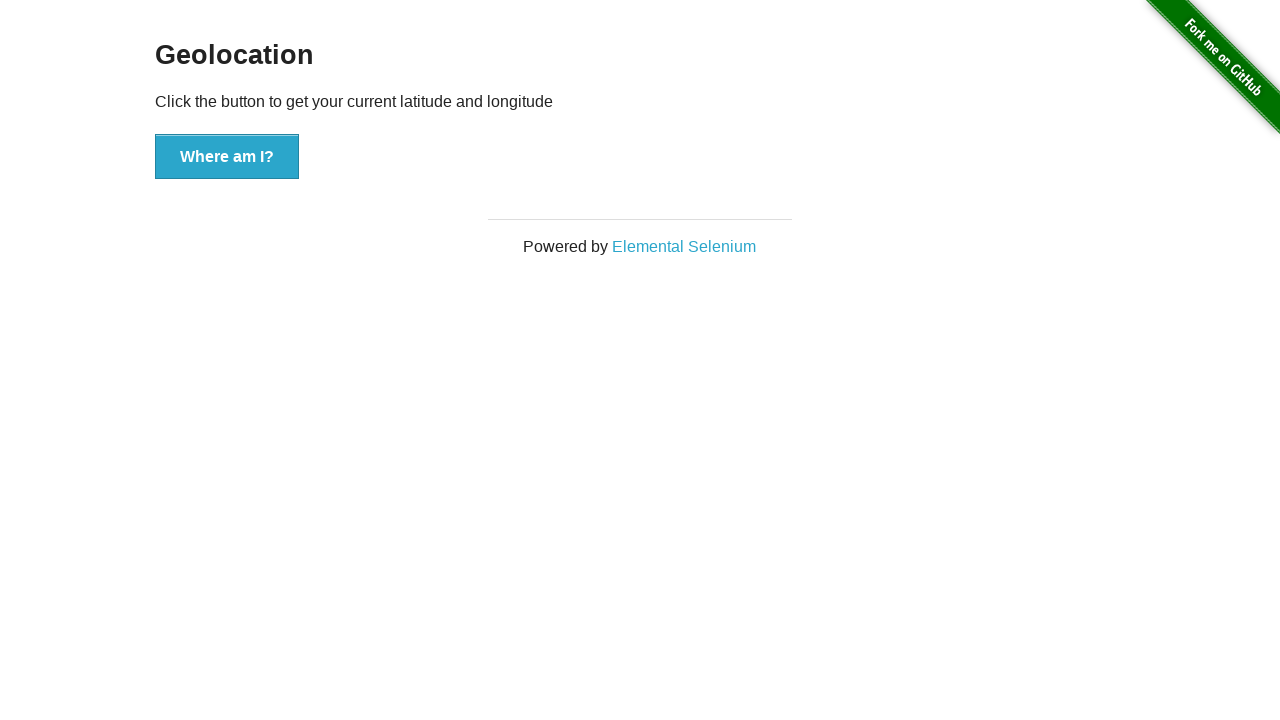

Clicked on 'Where am I' button to retrieve geolocation at (227, 157) on button[onclick='getLocation()']
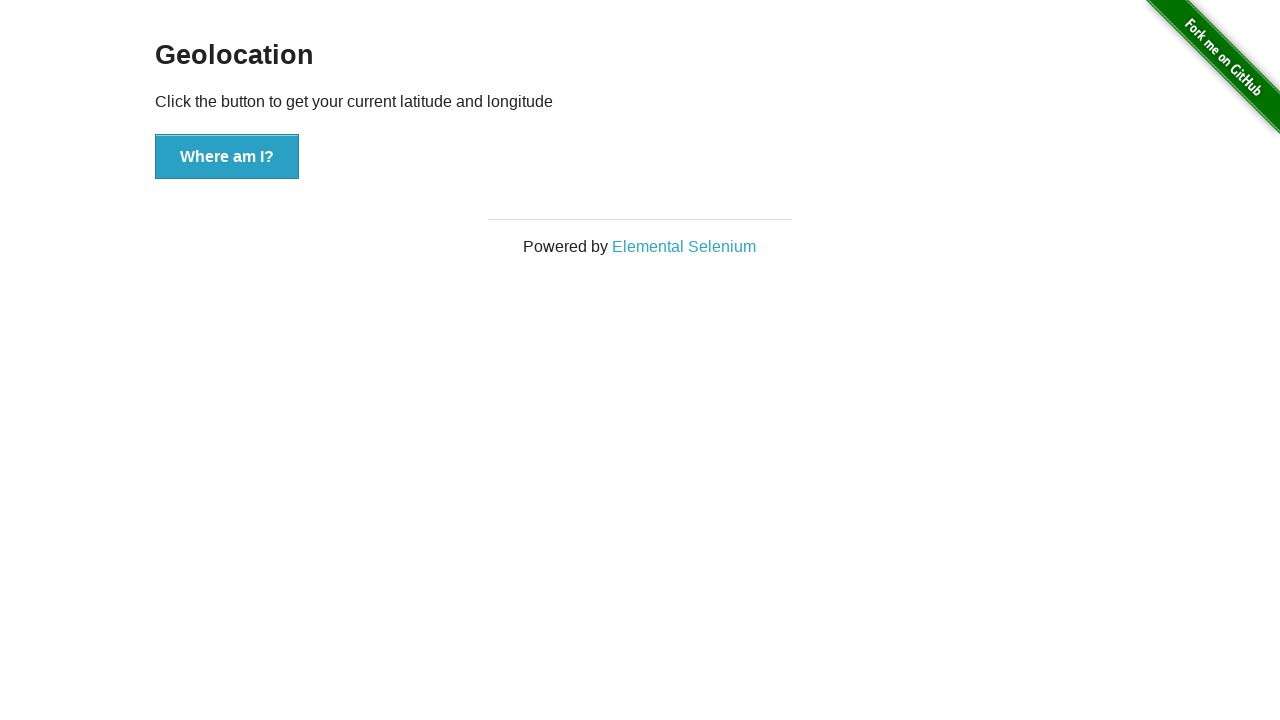

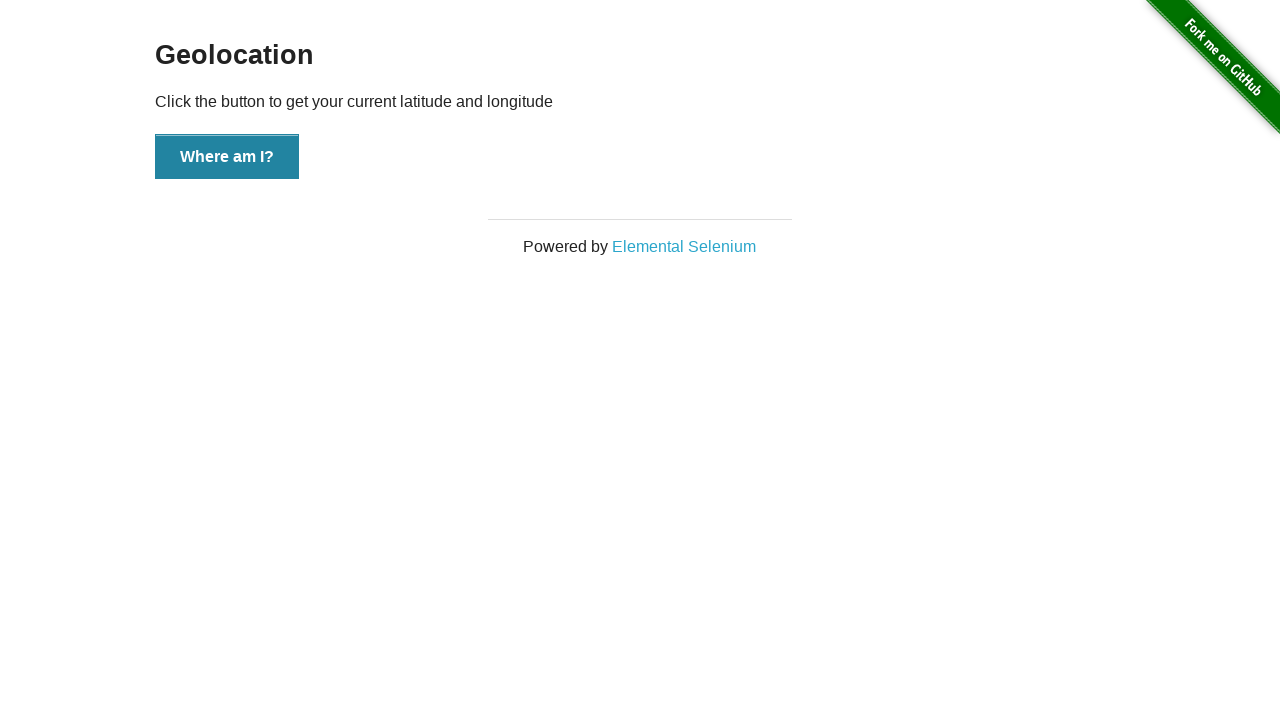